Tests the Python.org search functionality by searching for "pycon" and verifying that search results are returned.

Starting URL: http://www.python.org

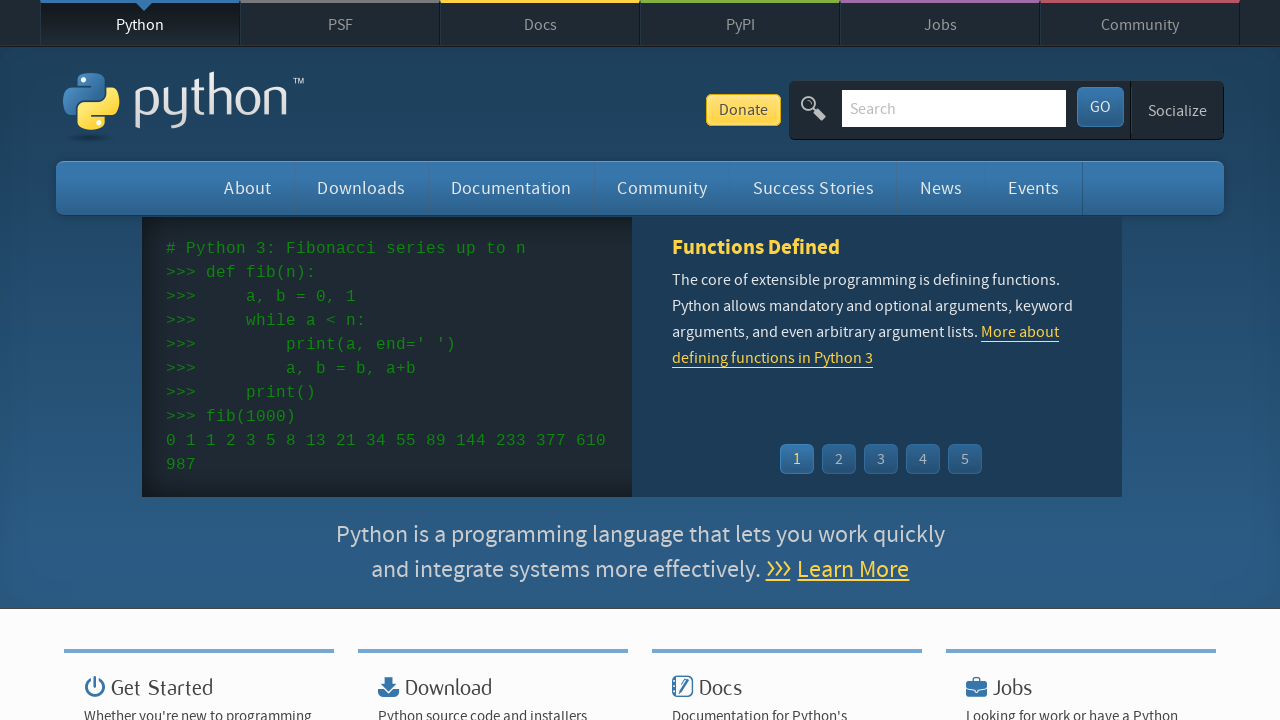

Verified 'Python' is in page title
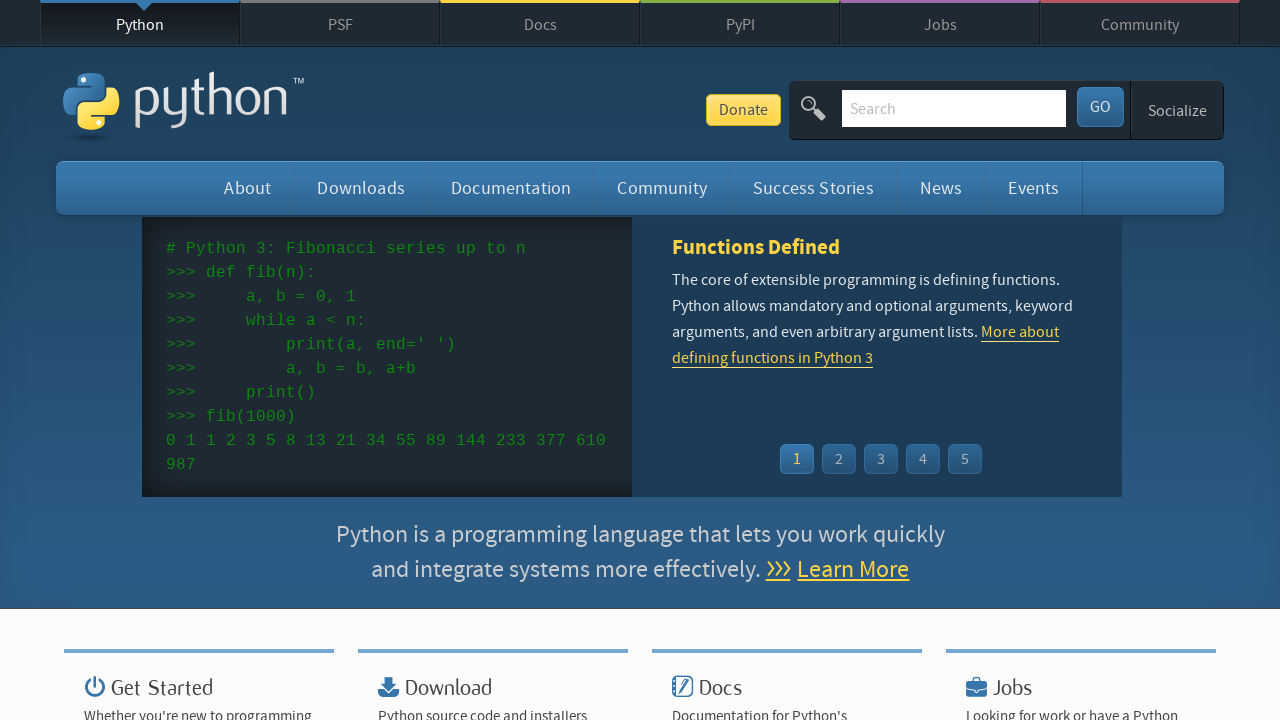

Filled search box with 'pycon' on input[name='q']
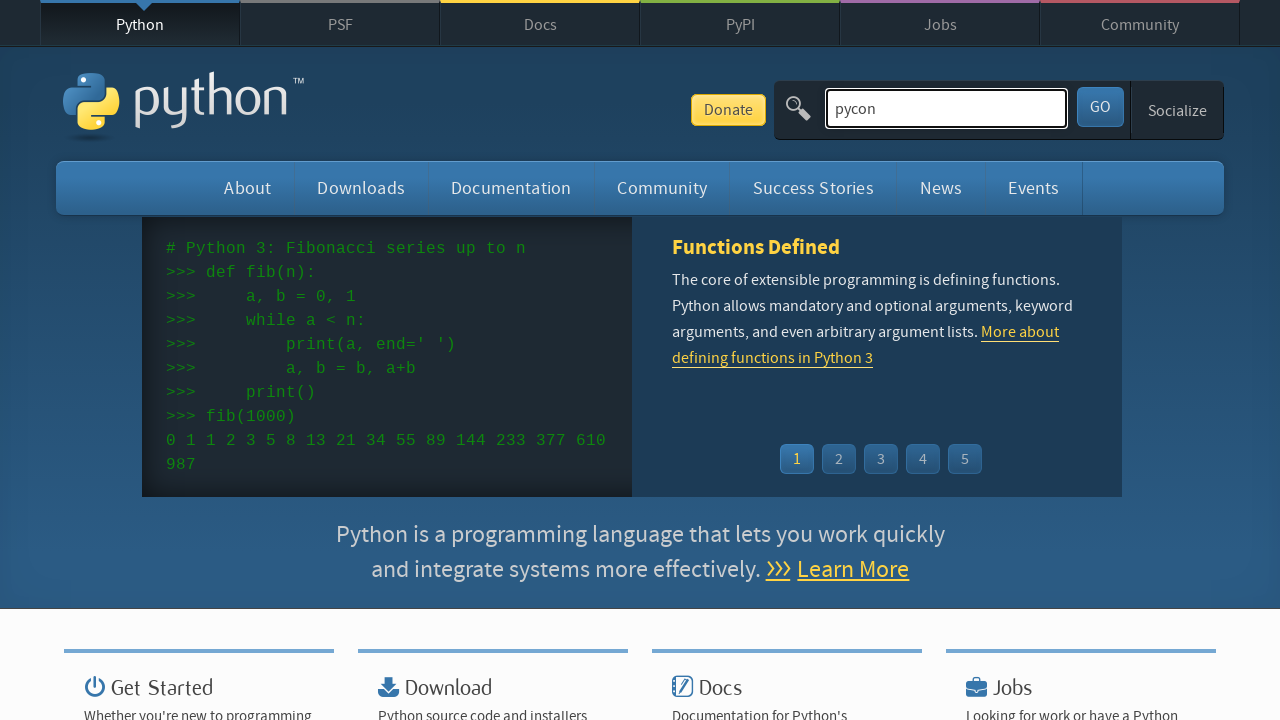

Pressed Enter to submit search query on input[name='q']
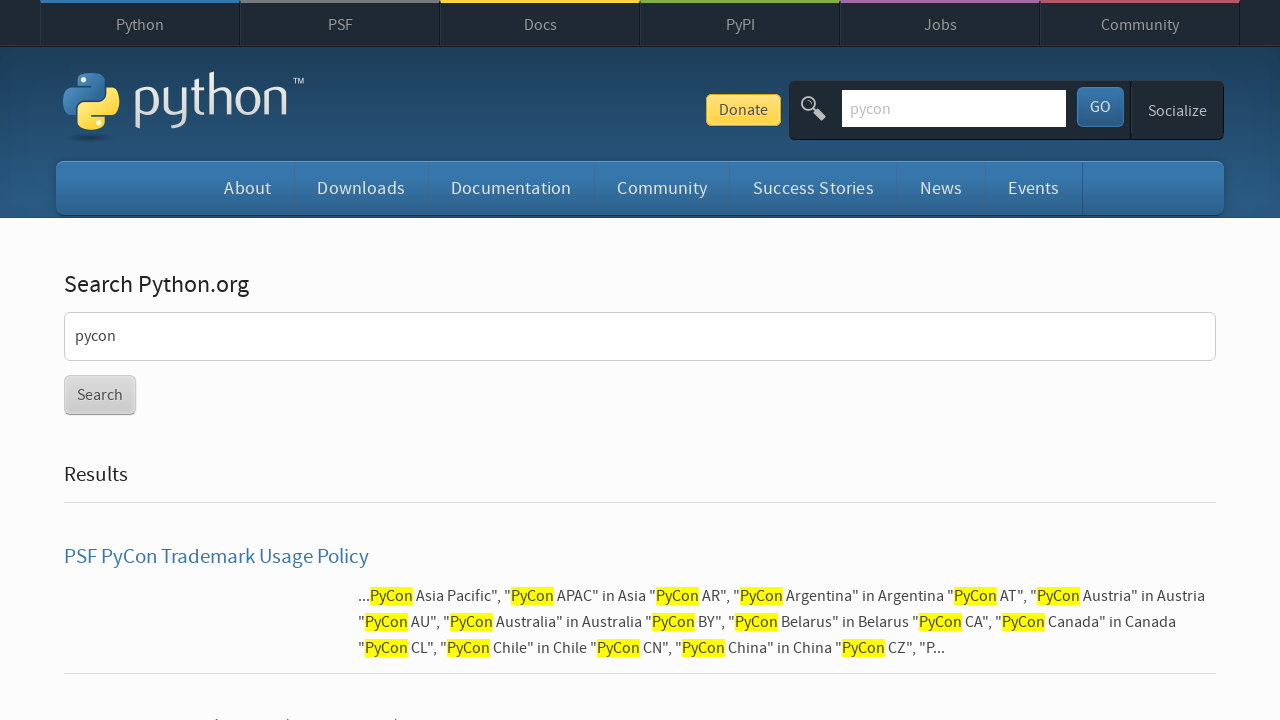

Waited for search results page to load (networkidle)
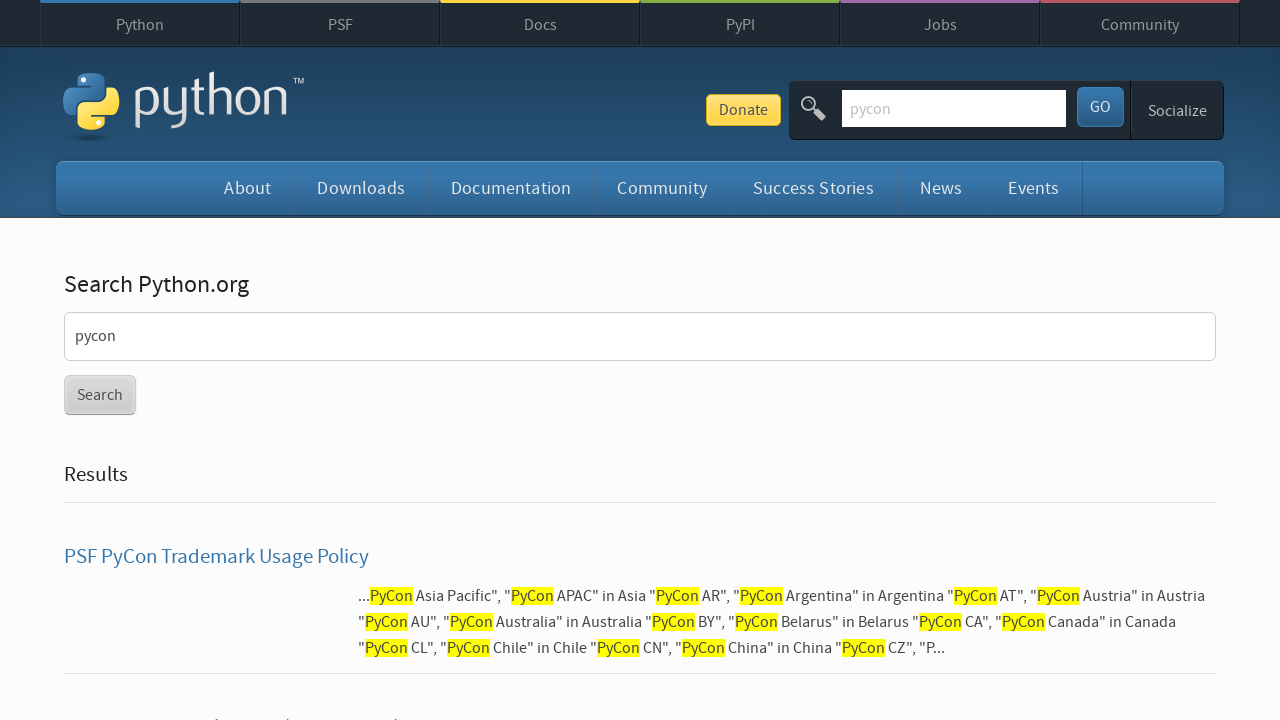

Verified search results were returned for 'pycon'
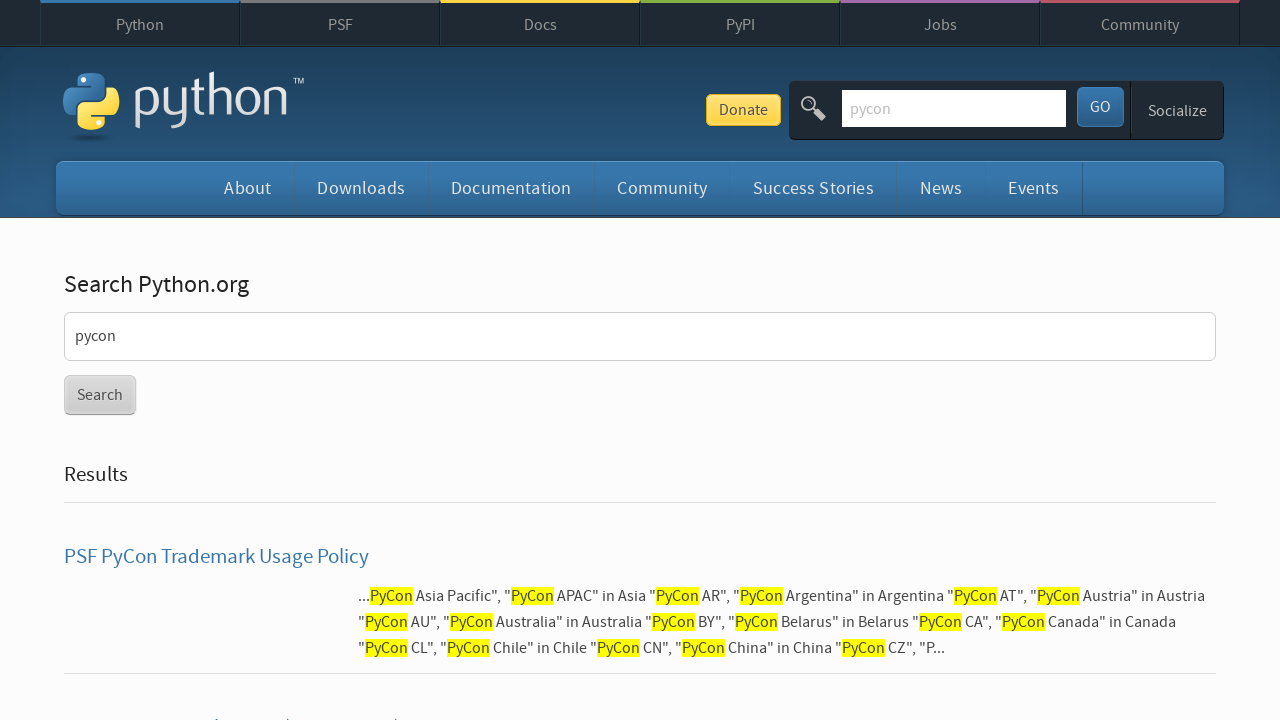

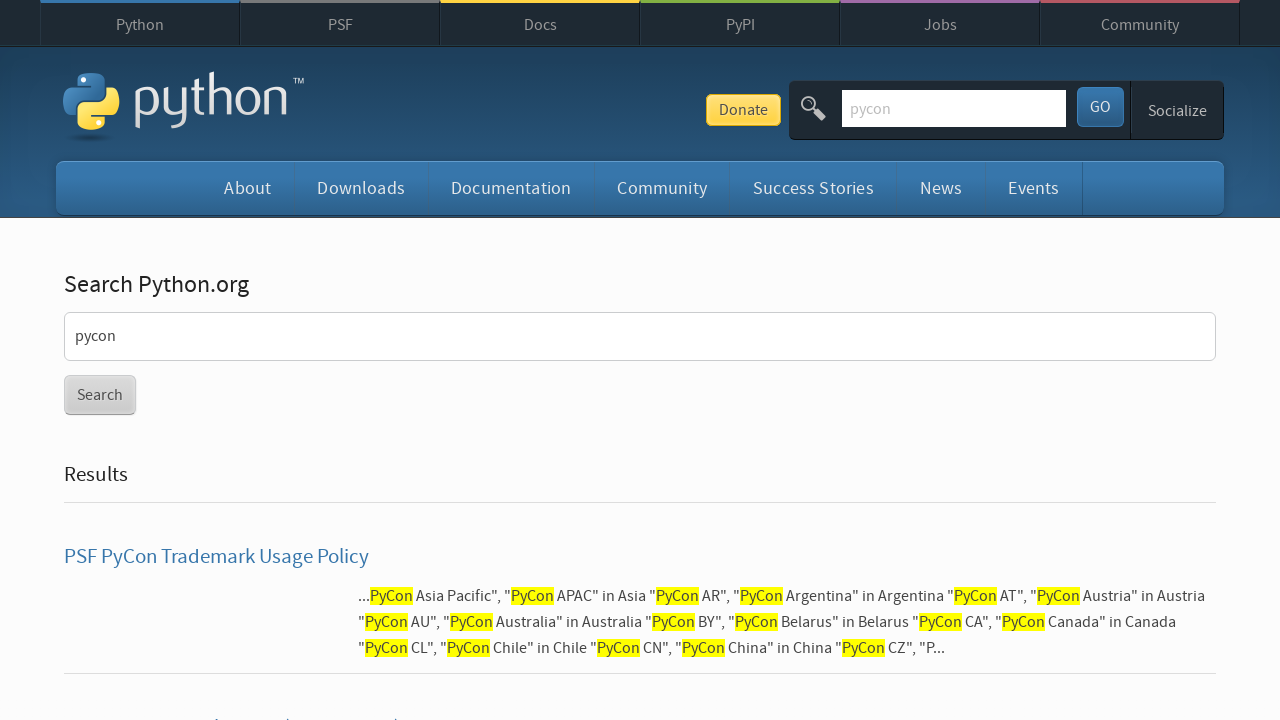